Tests triangle classification for invalid triangle with sides 7, 2, 3 which should result in "Not a Triangle" error

Starting URL: https://testpages.eviltester.com/styled/apps/triangle/triangle001.html

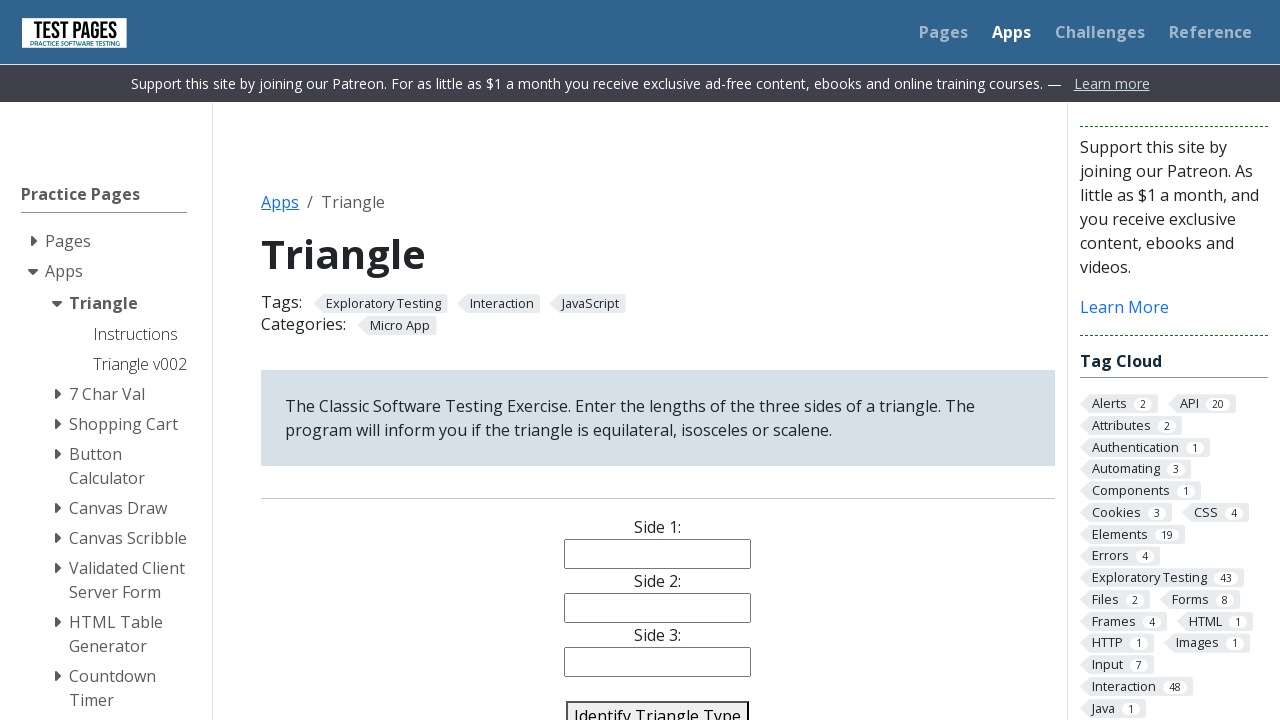

Filled side1 field with value '7' on #side1
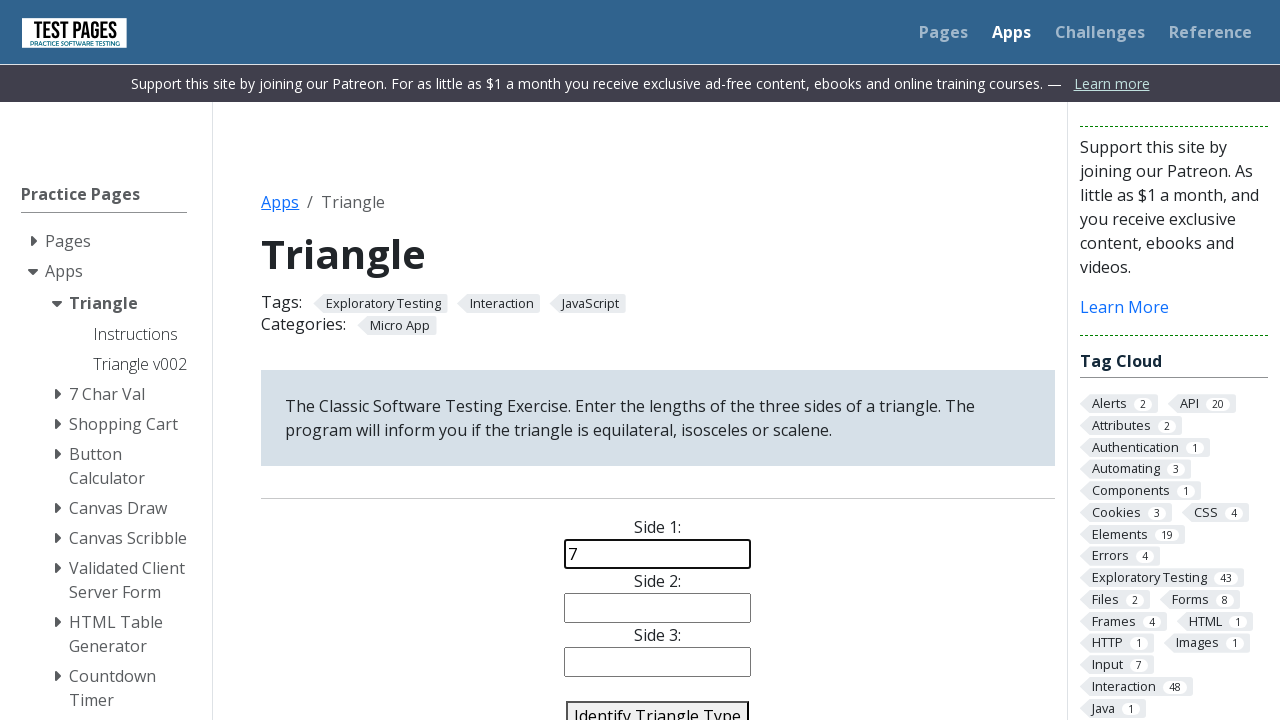

Filled side2 field with value '2' on #side2
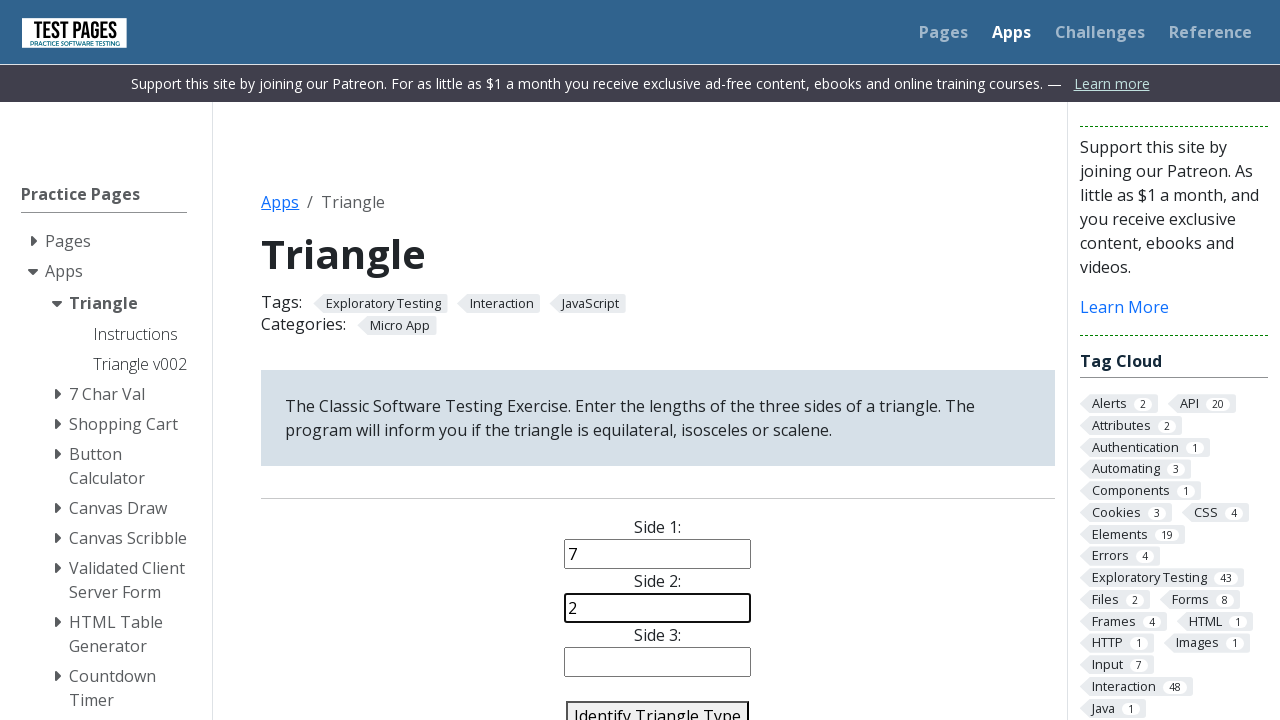

Filled side3 field with value '3' on #side3
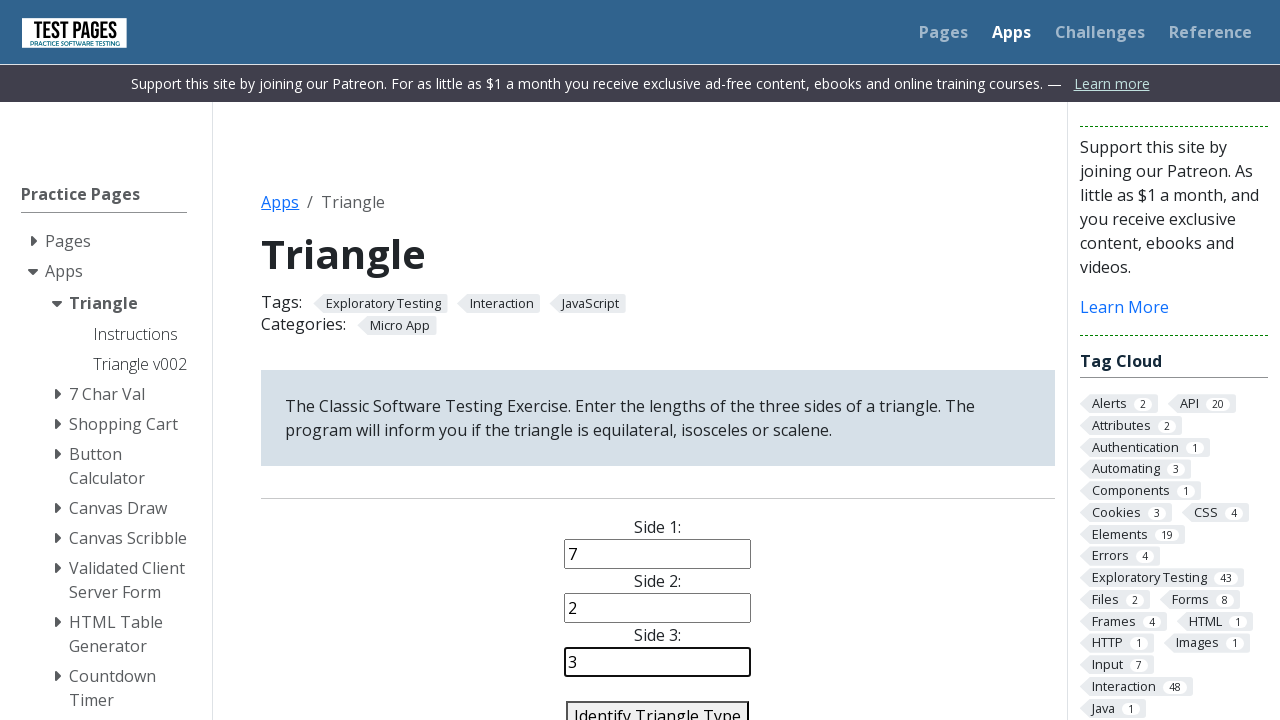

Clicked identify triangle button to classify triangle with sides 7, 2, 3 at (658, 705) on #identify-triangle-action
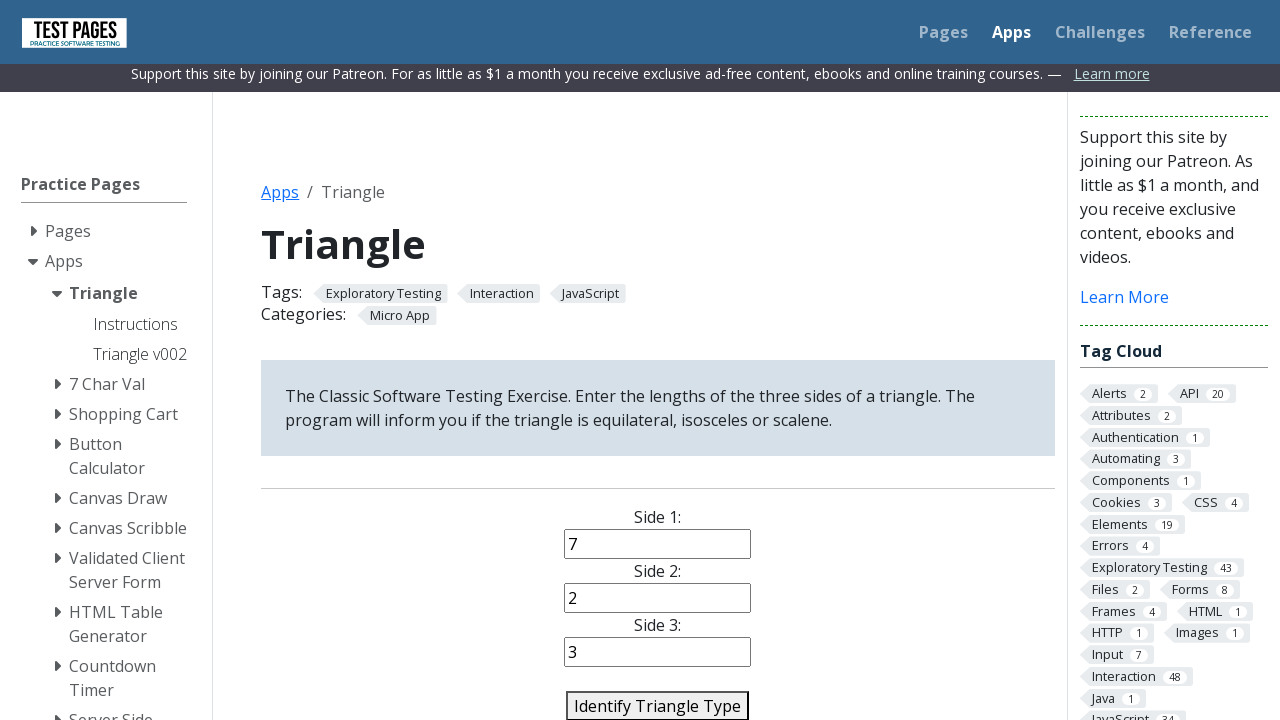

Triangle classification result displayed - should show 'Not a Triangle' error
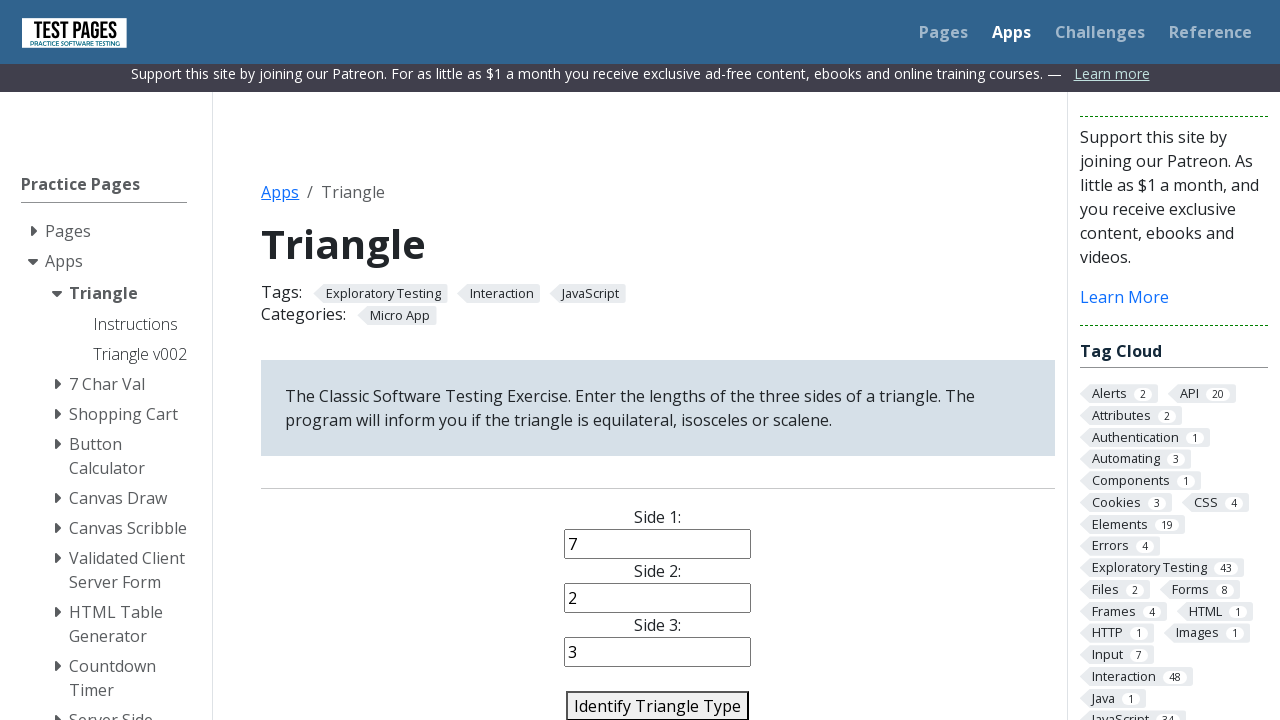

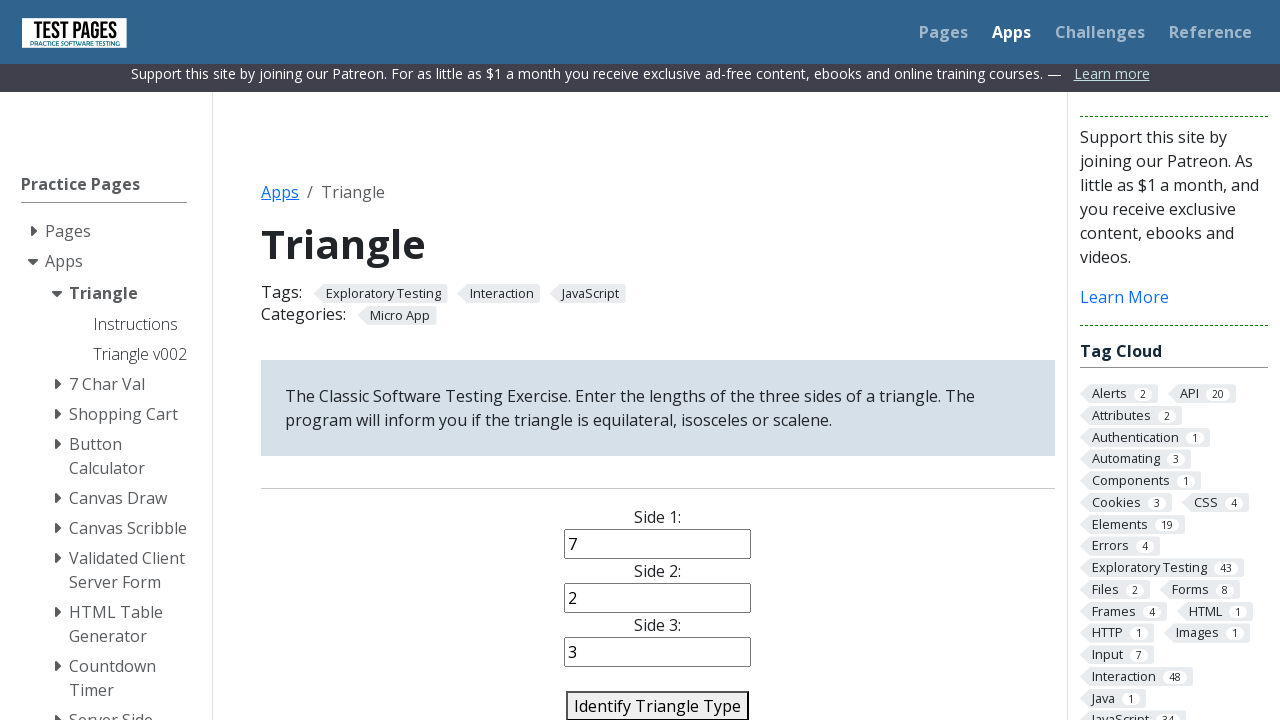